Tests radio button selection functionality by clicking on the Water radio option

Starting URL: http://echoecho.com/htmlforms10.htm

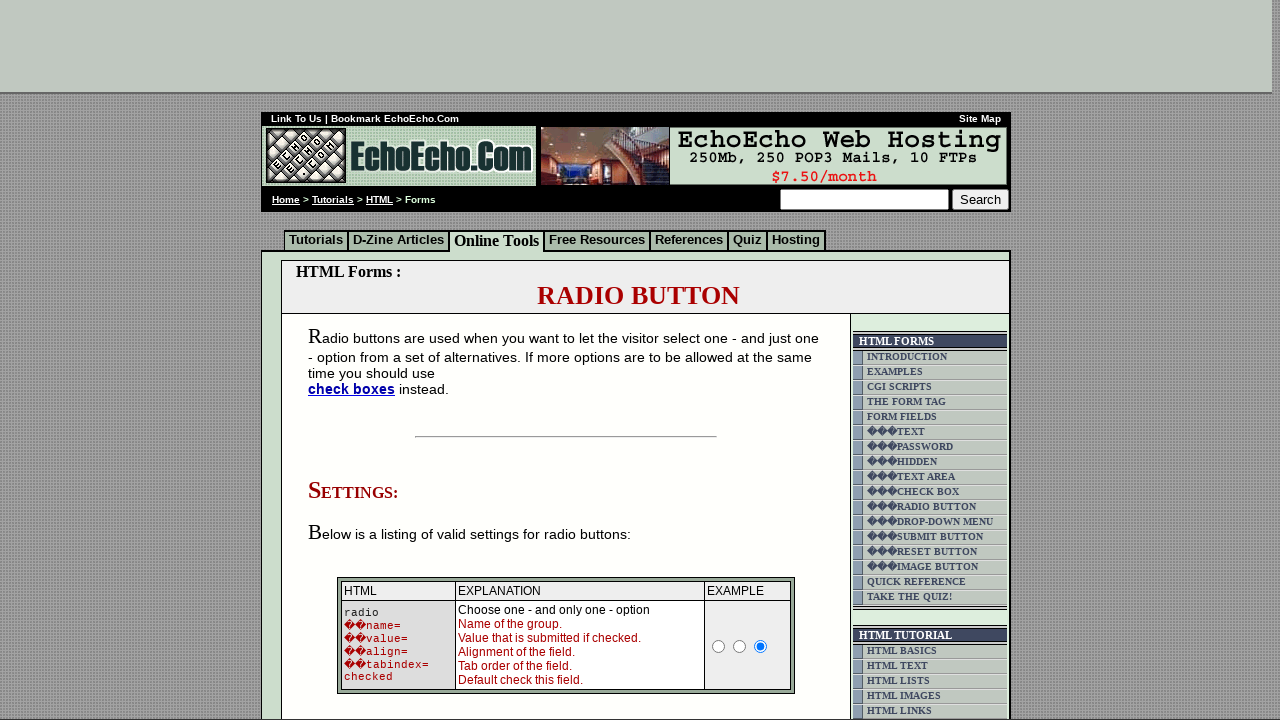

Clicked on the Water radio button at (356, 360) on input[value='Water']
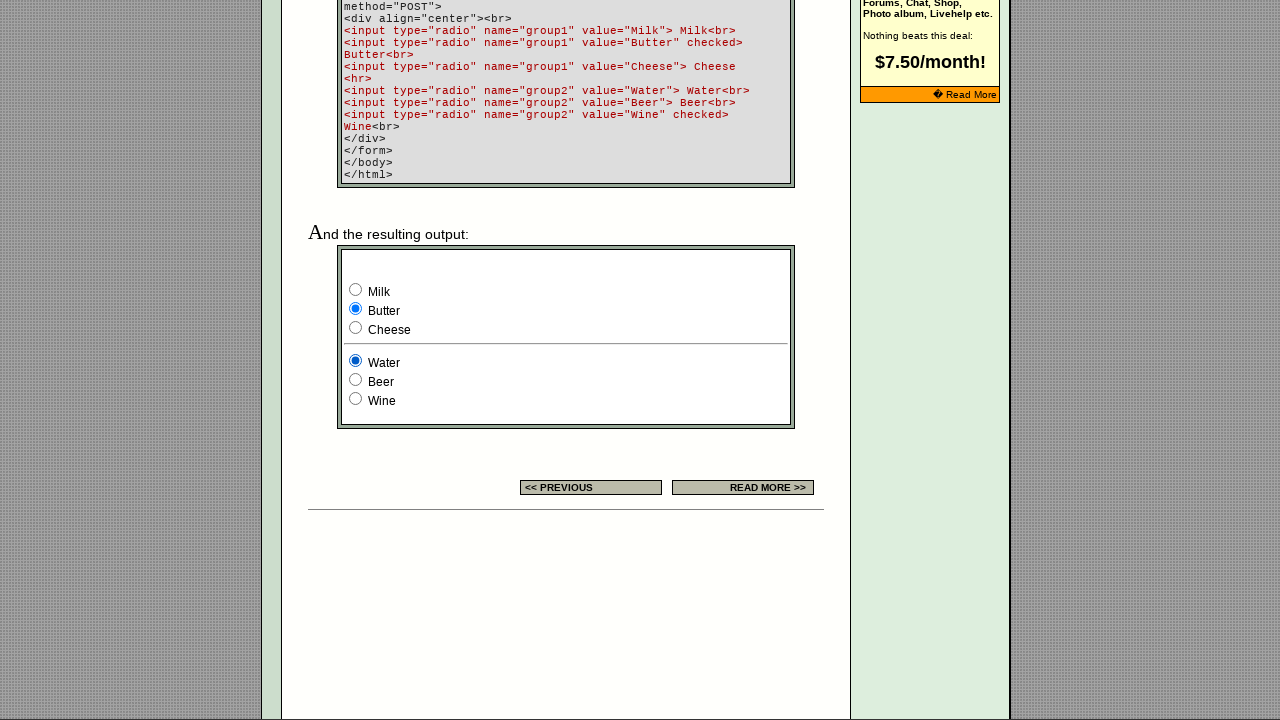

Verified that Water radio button is selected
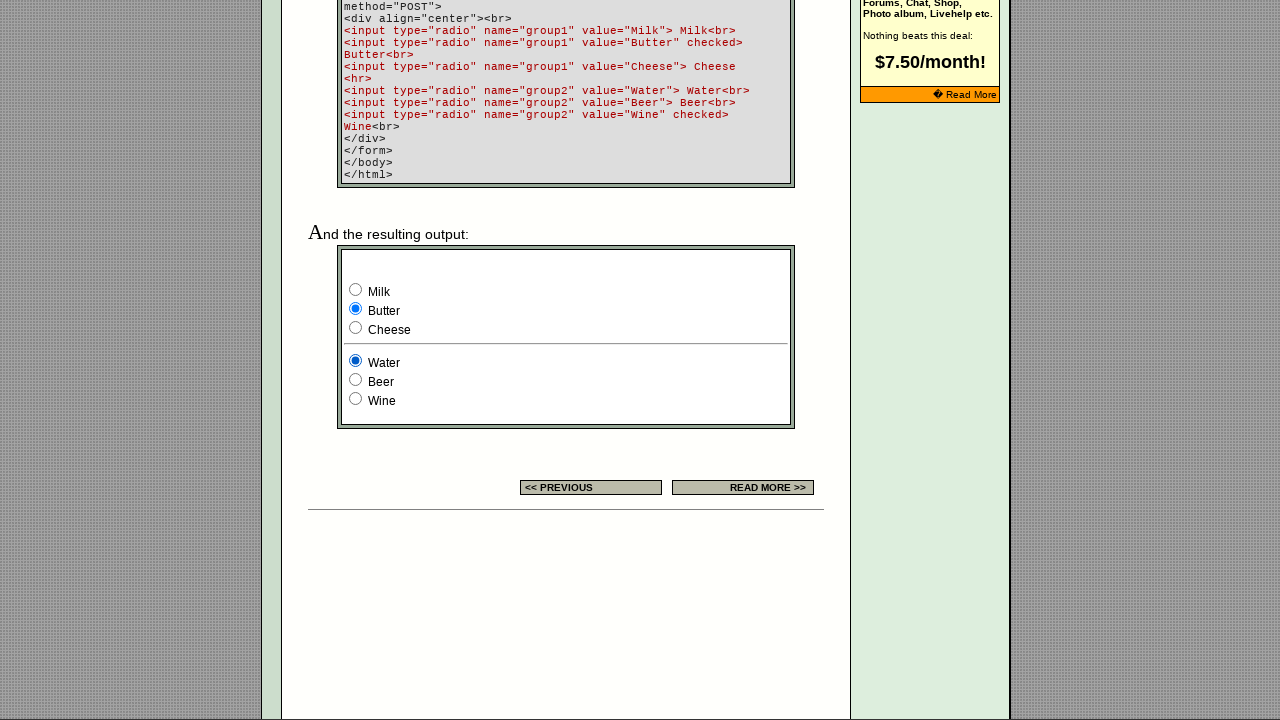

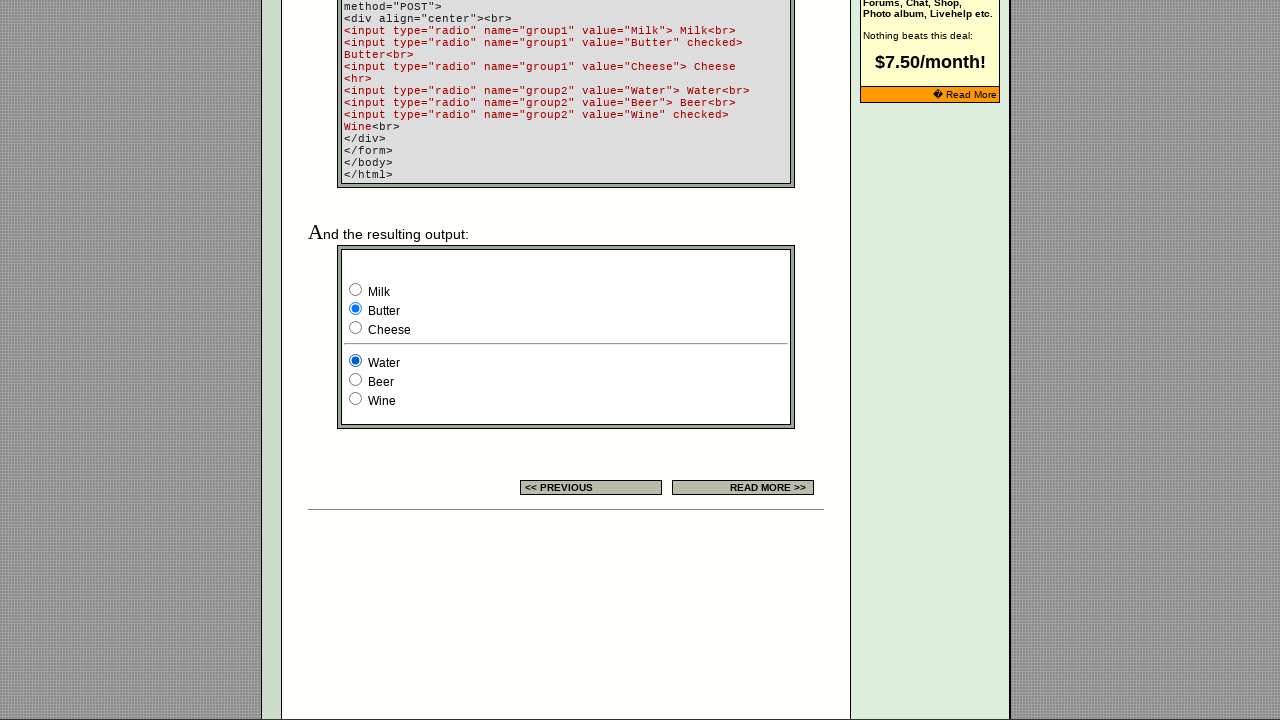